Tests JavaScript prompt alert handling by clicking the JS Prompt button, accepting the dialog with custom text, and verifying the result message displays the entered text.

Starting URL: https://the-internet.herokuapp.com/javascript_alerts

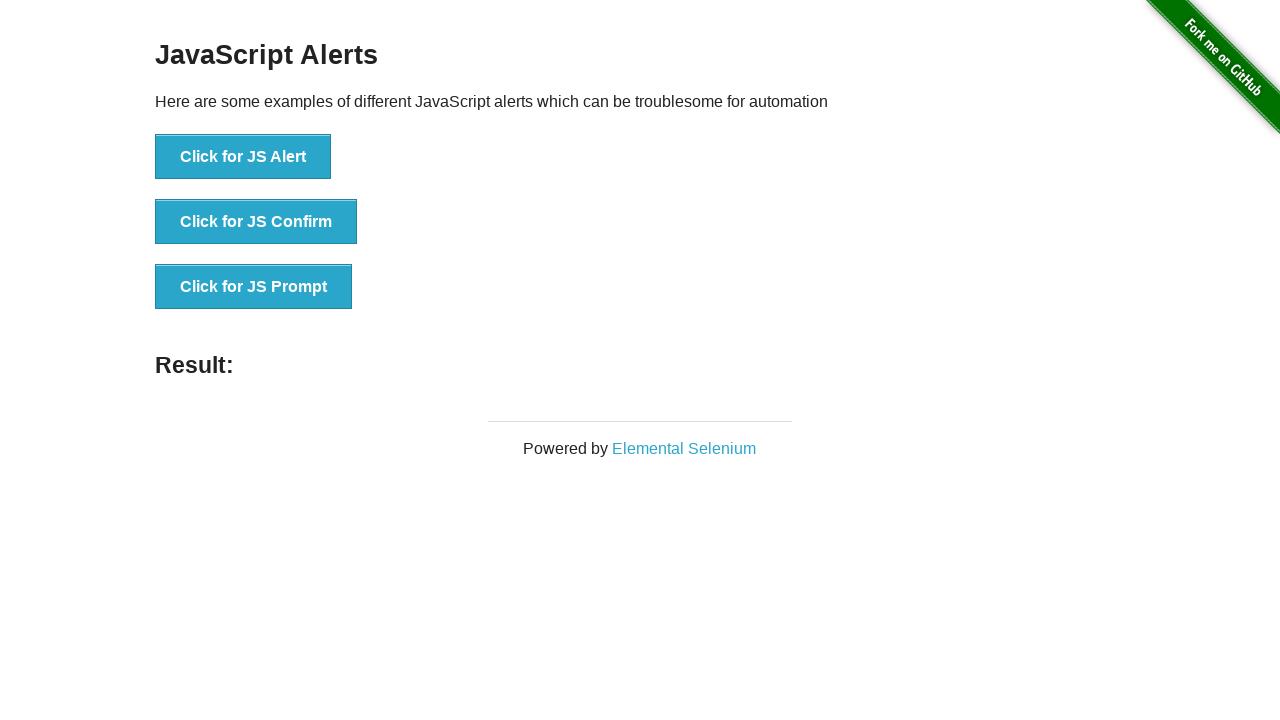

Waited for page to fully load (networkidle)
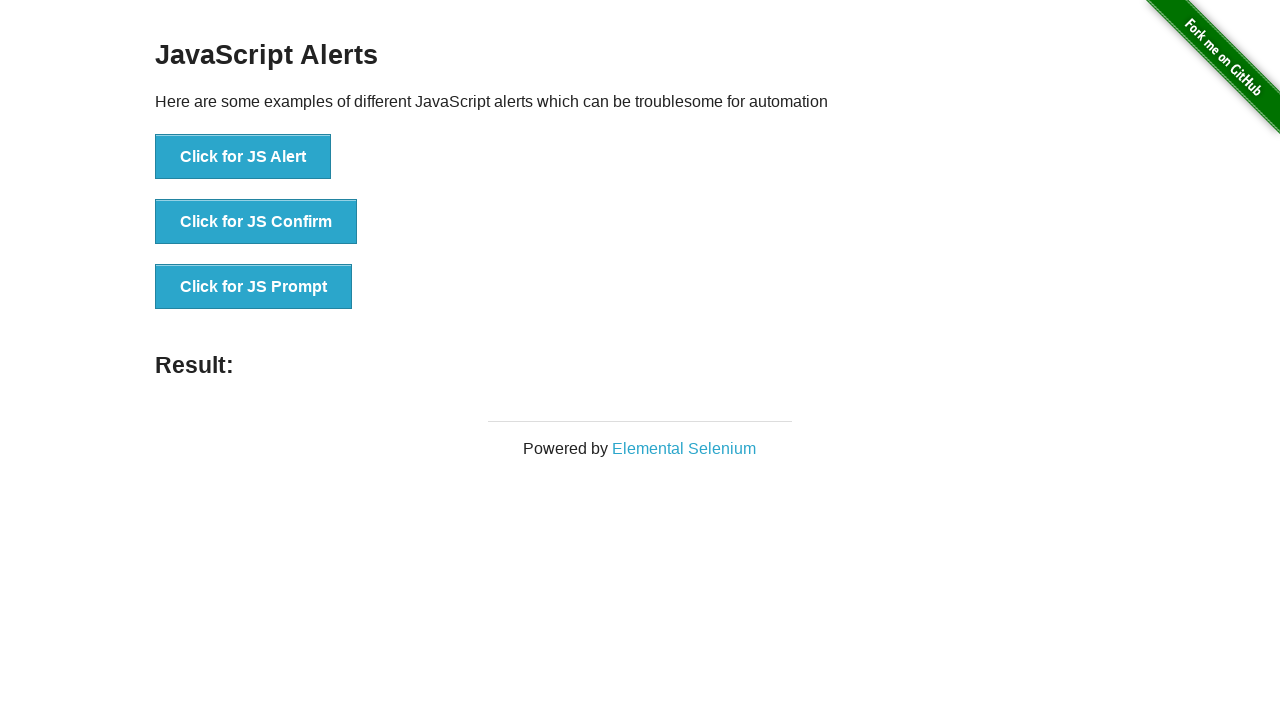

Set up dialog handler to accept prompt with 'SAI' text
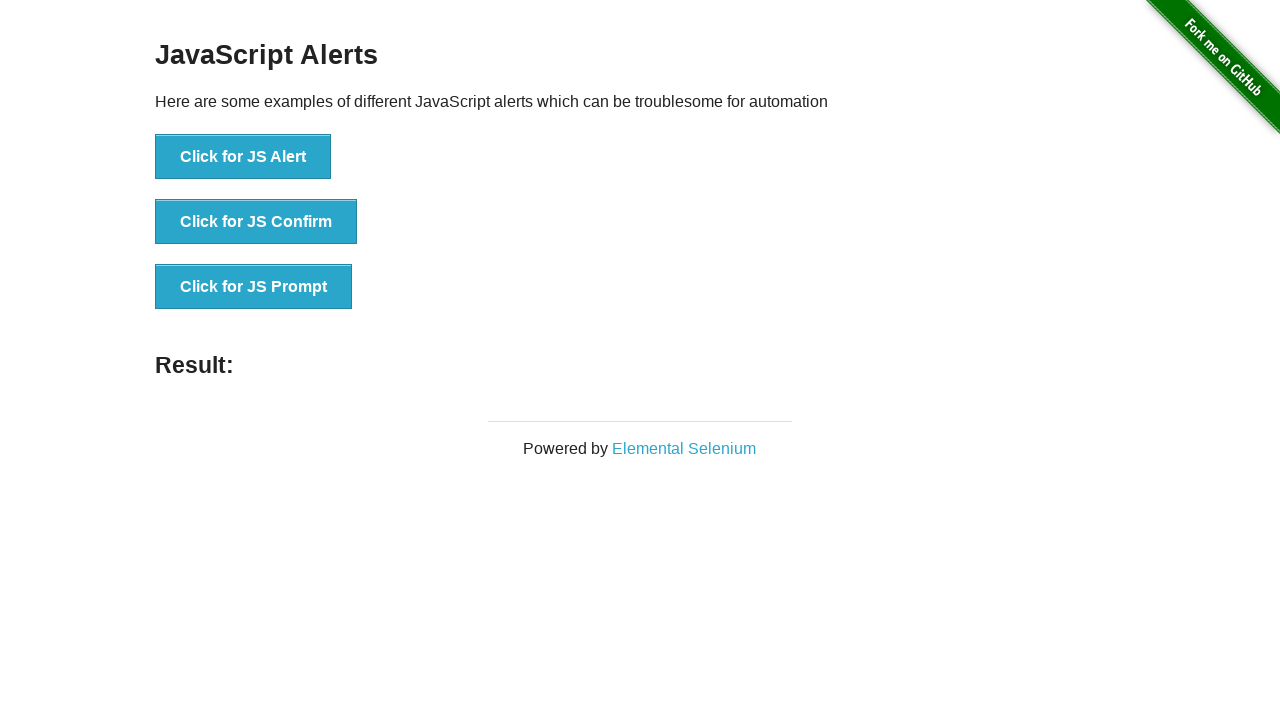

Clicked the JS Prompt button at (254, 287) on xpath=//button[@onclick='jsPrompt()']
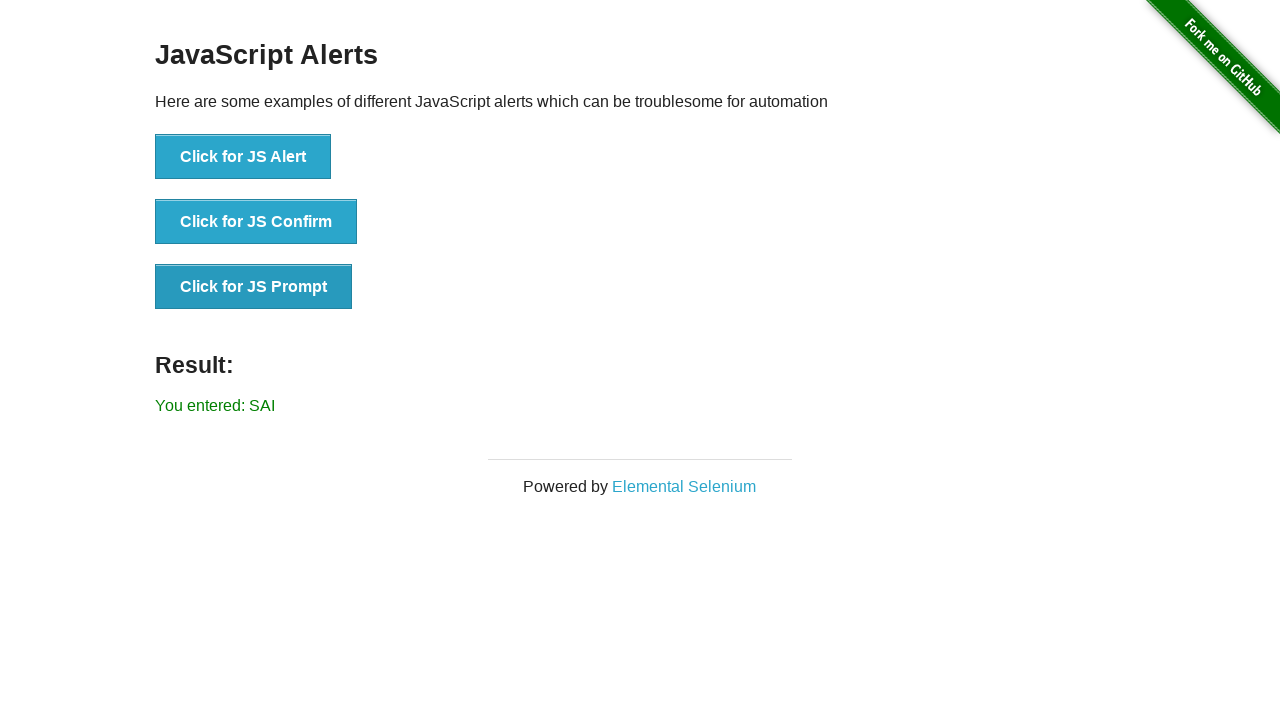

Retrieved result text from result element
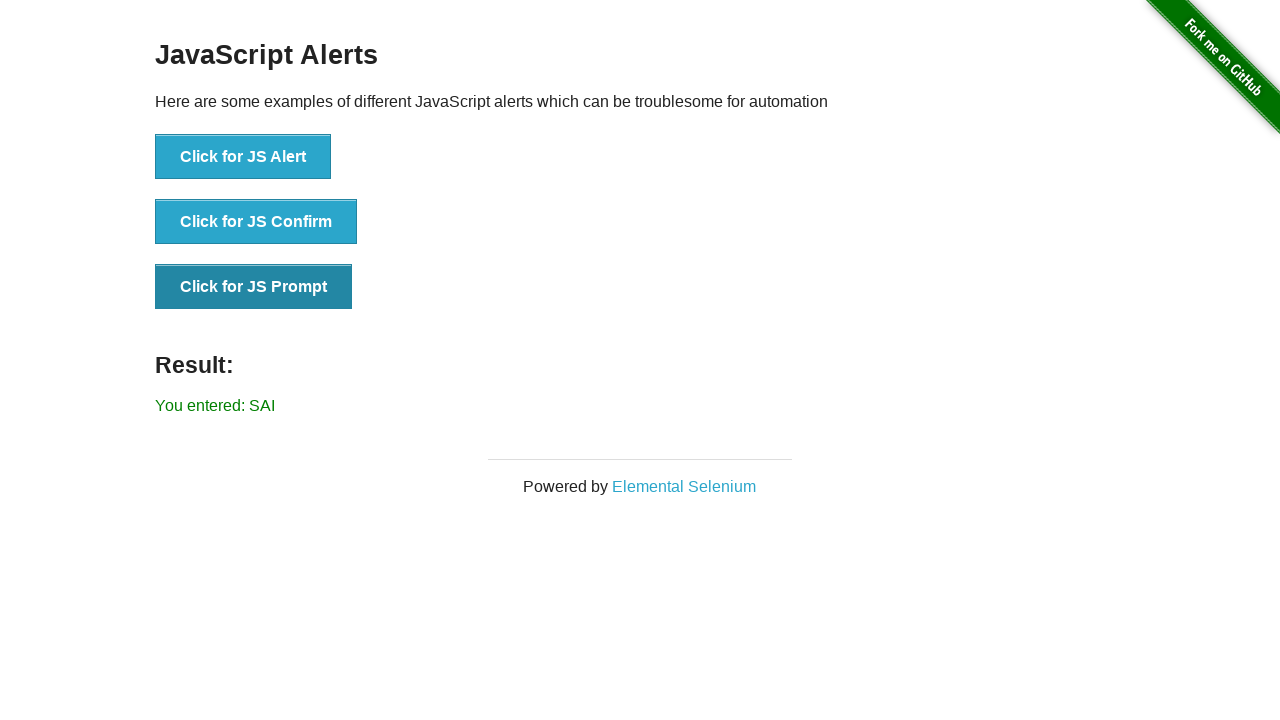

Verified result message displays entered text 'You entered: SAI'
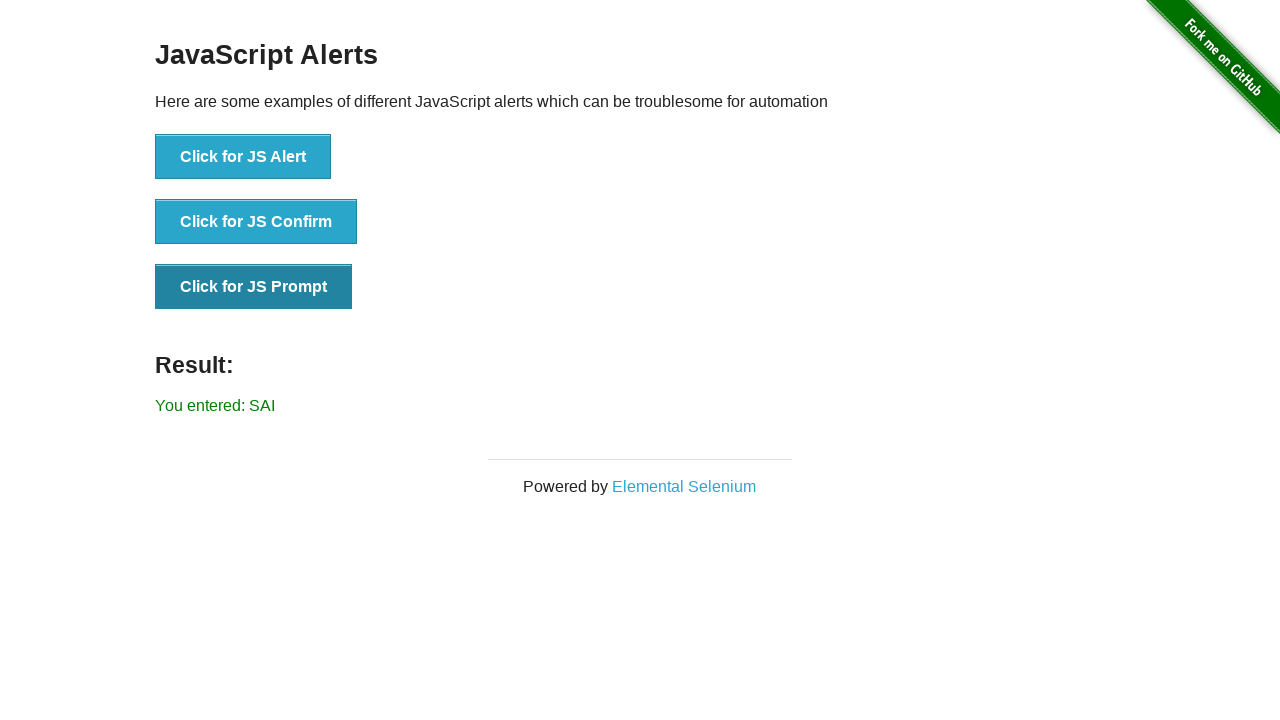

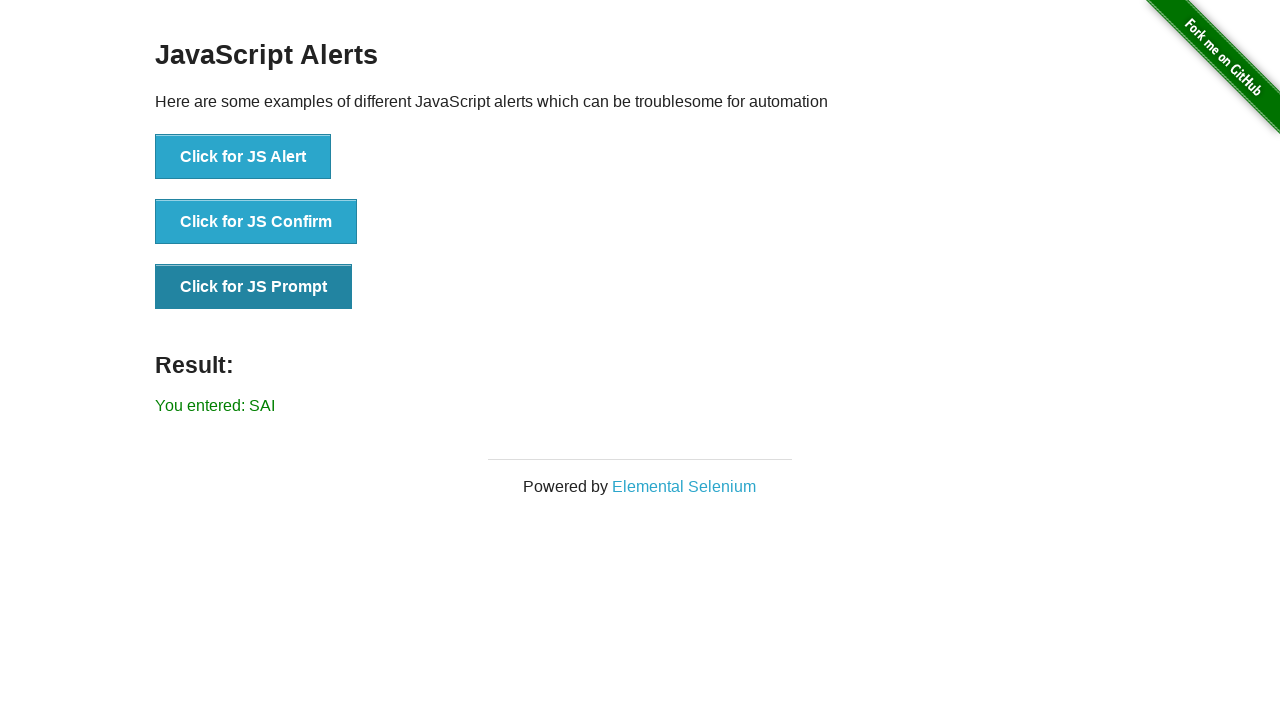